Tests the autocomplete/auto-suggestions functionality by typing a partial query into a search box and navigating through the suggestions using keyboard arrow keys.

Starting URL: https://rahulshettyacademy.com/AutomationPractice/

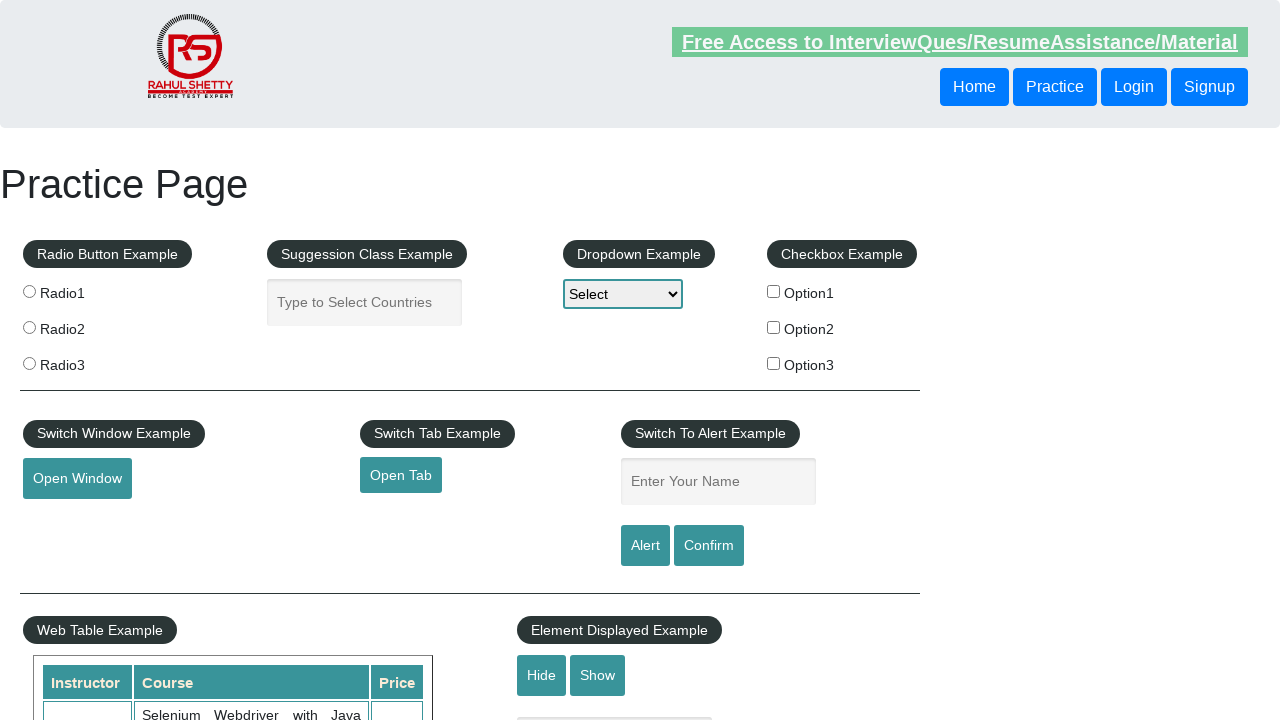

Filled autocomplete search box with partial text 'ind' on #autocomplete
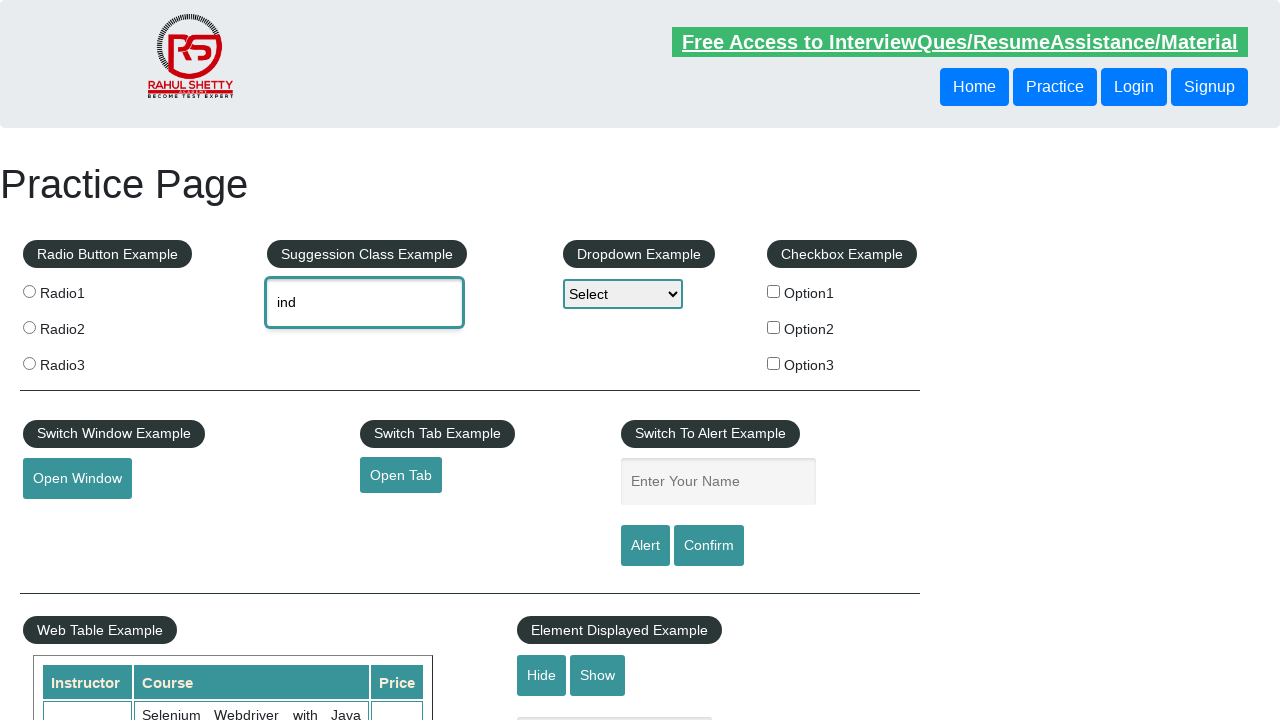

Waited 2 seconds for autocomplete suggestions to appear
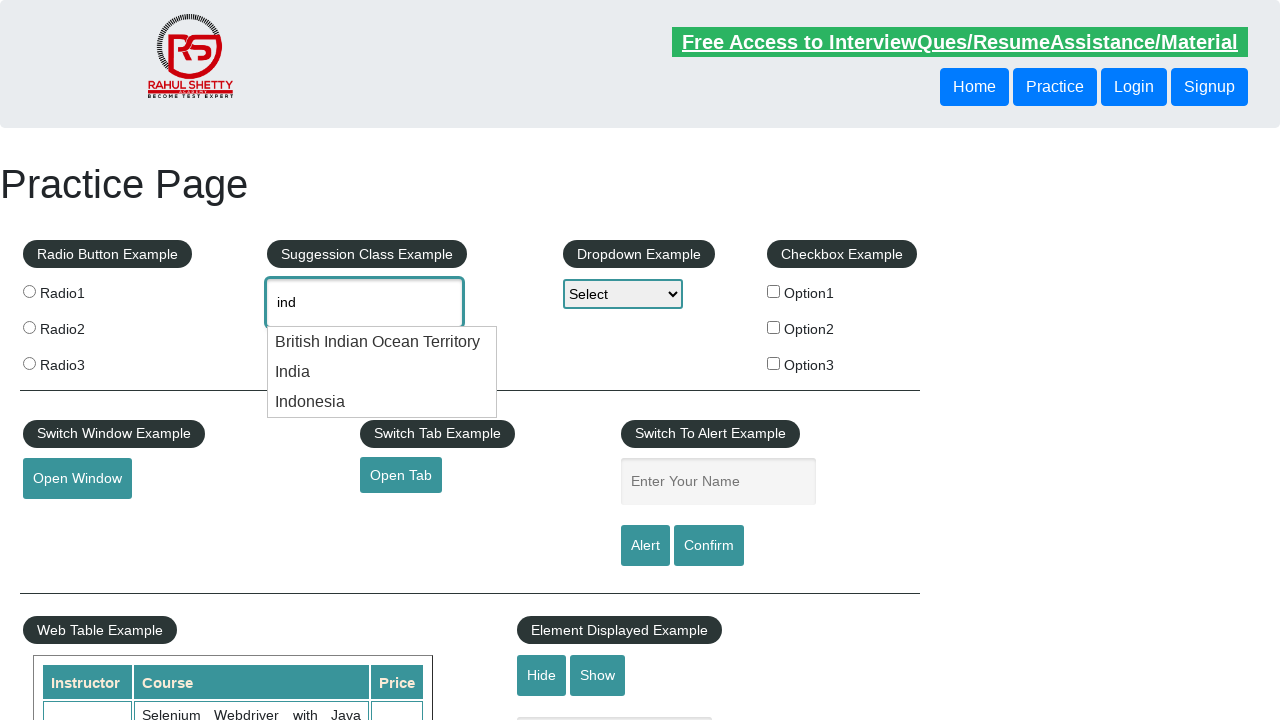

Pressed DOWN arrow key to navigate to first suggestion on #autocomplete
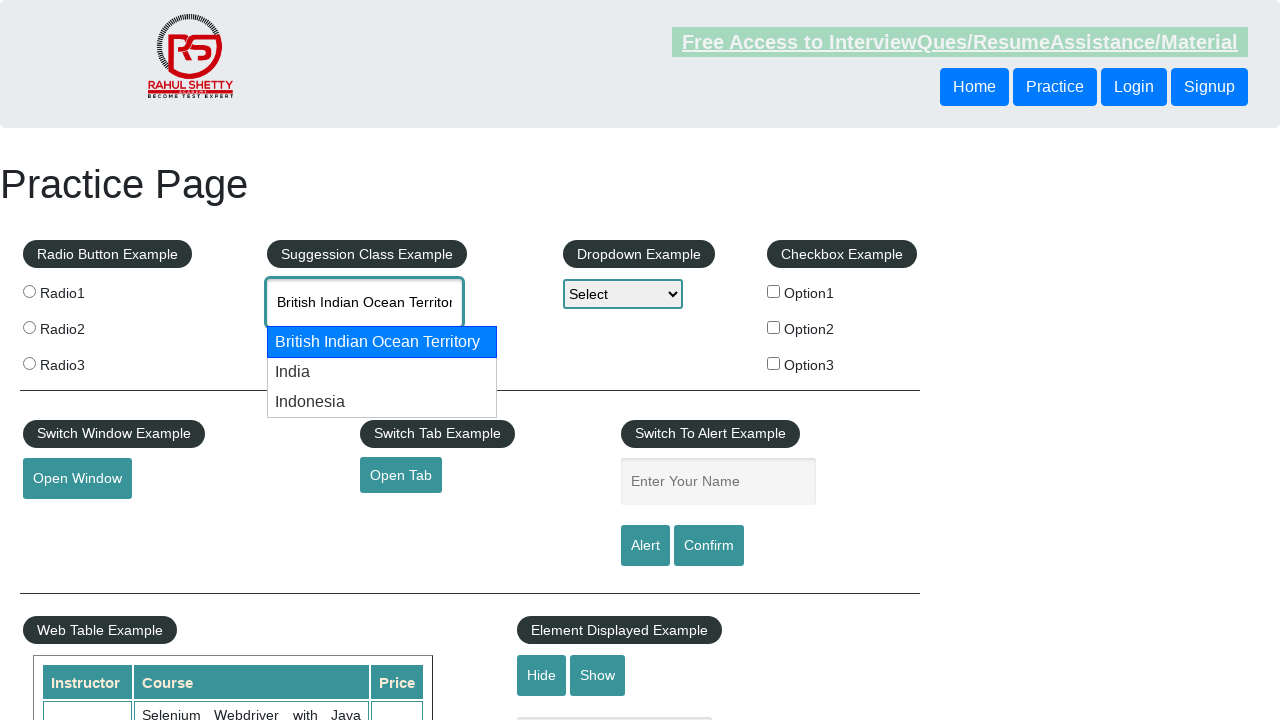

Pressed DOWN arrow key to navigate to second suggestion on #autocomplete
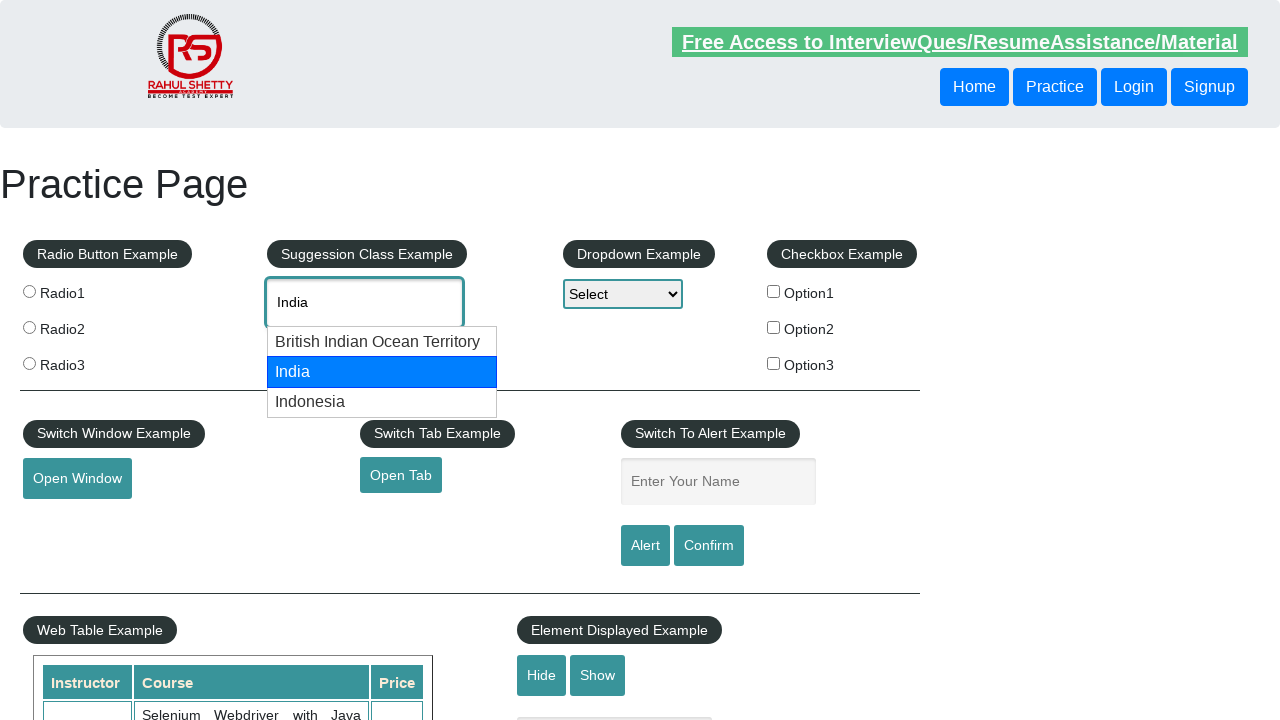

Waited 500ms for autocomplete field value to update
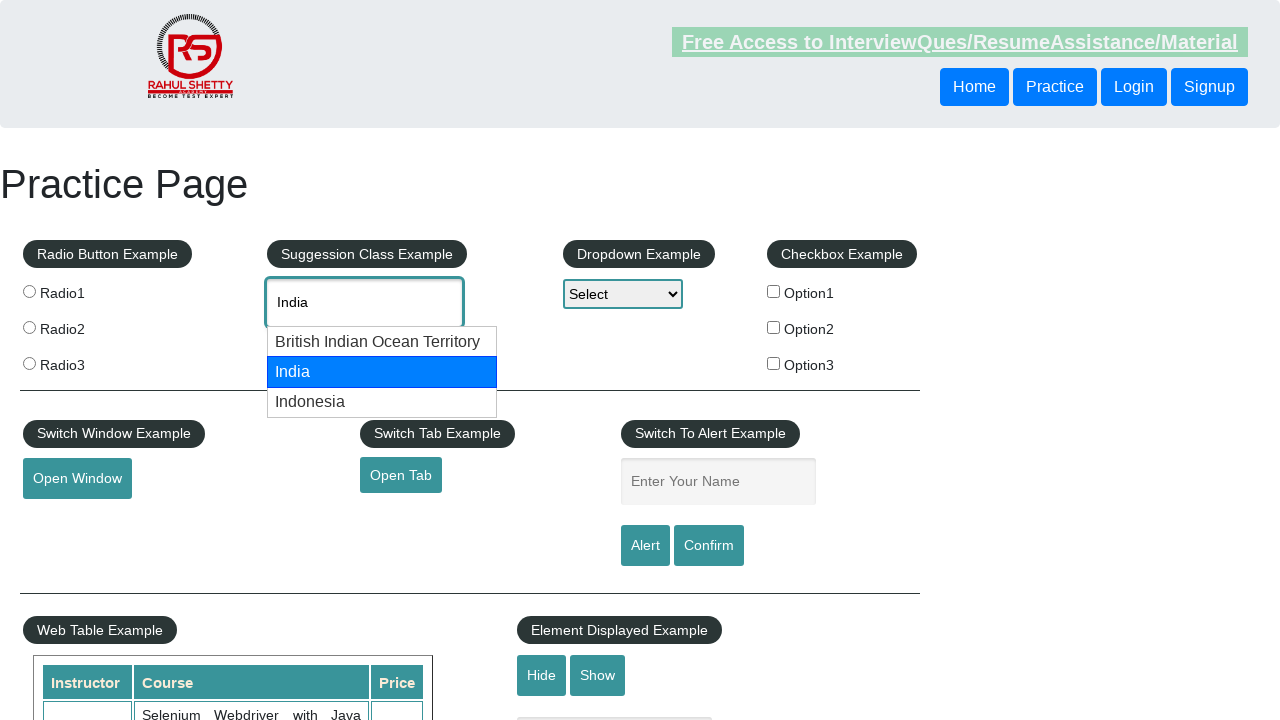

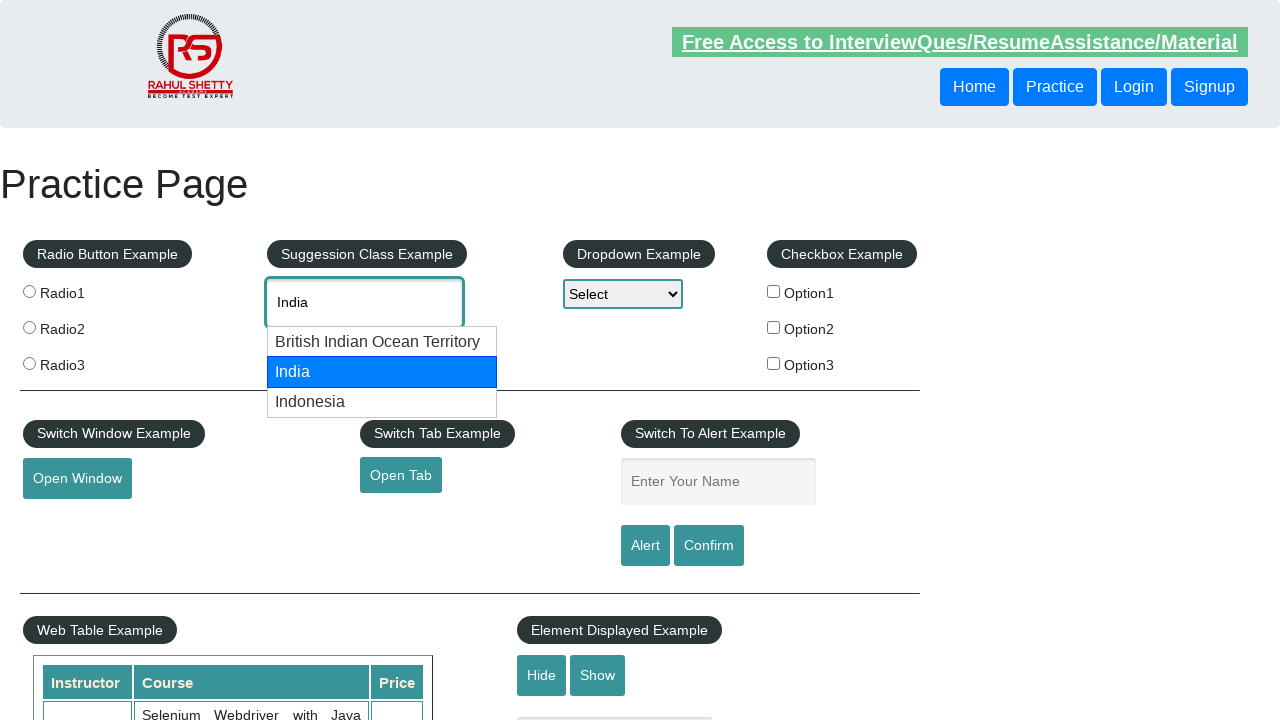